Tests modal popup interaction by clicking a launcher button to open a modal, filling in form fields within the modal, and submitting the form to verify the success message appears.

Starting URL: https://training-support.net/webelements/popups

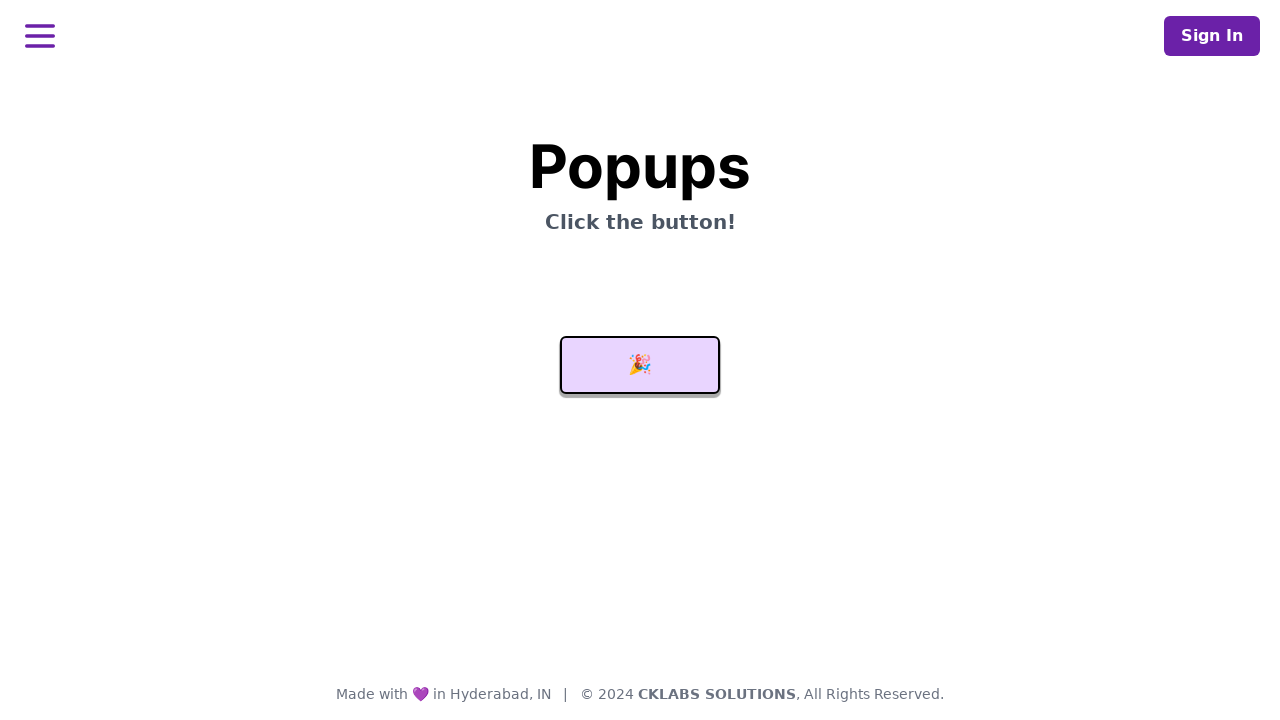

Clicked launcher button to open modal at (640, 365) on #launcher
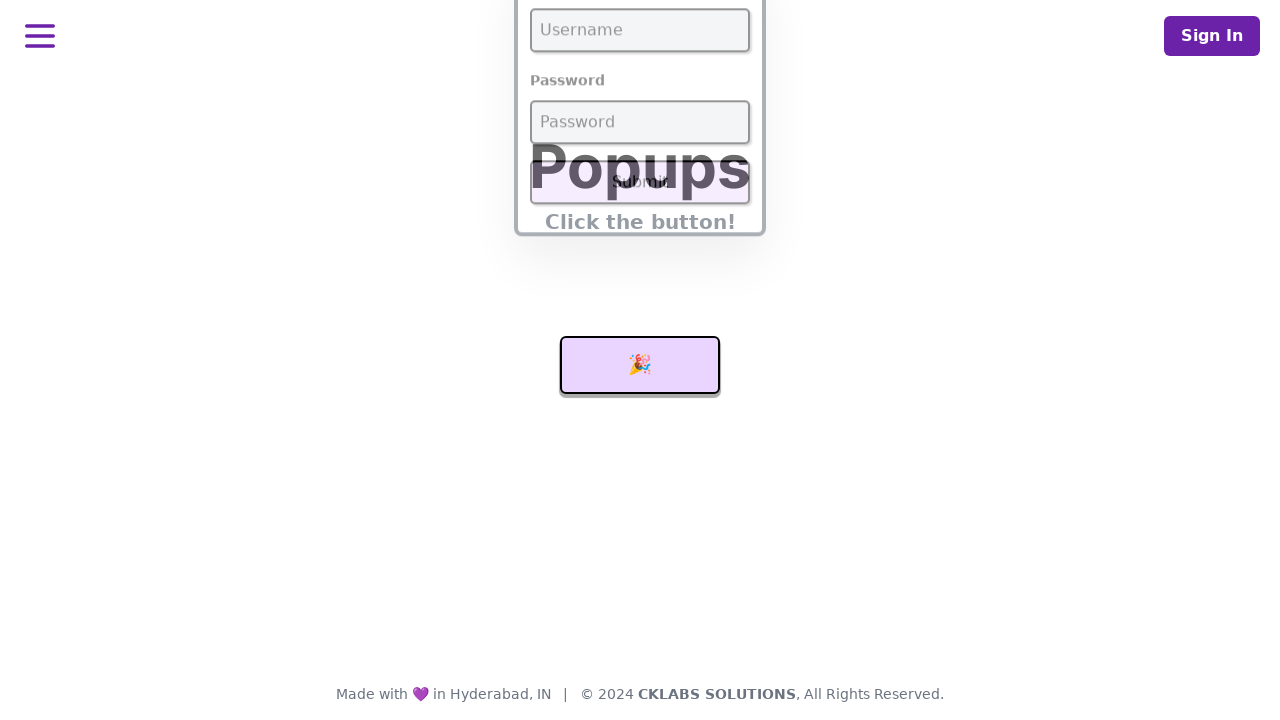

Modal appeared and username field is visible
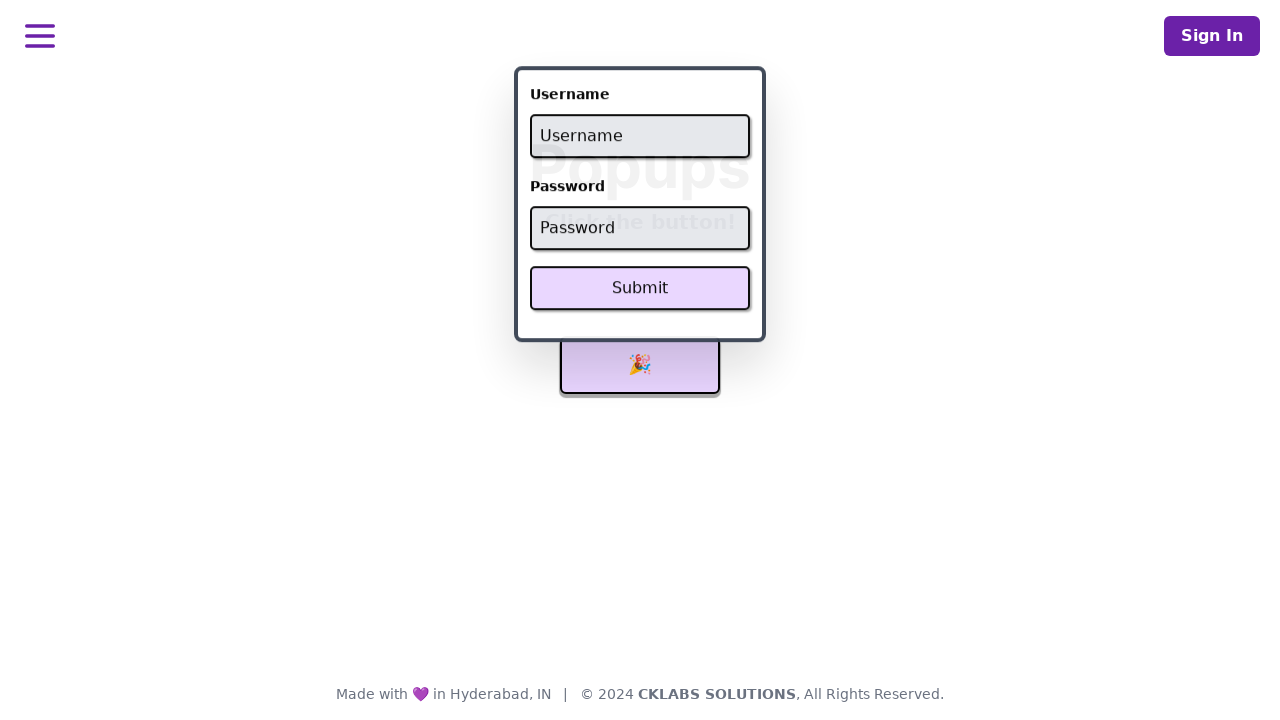

Filled username field with 'admin' on #username
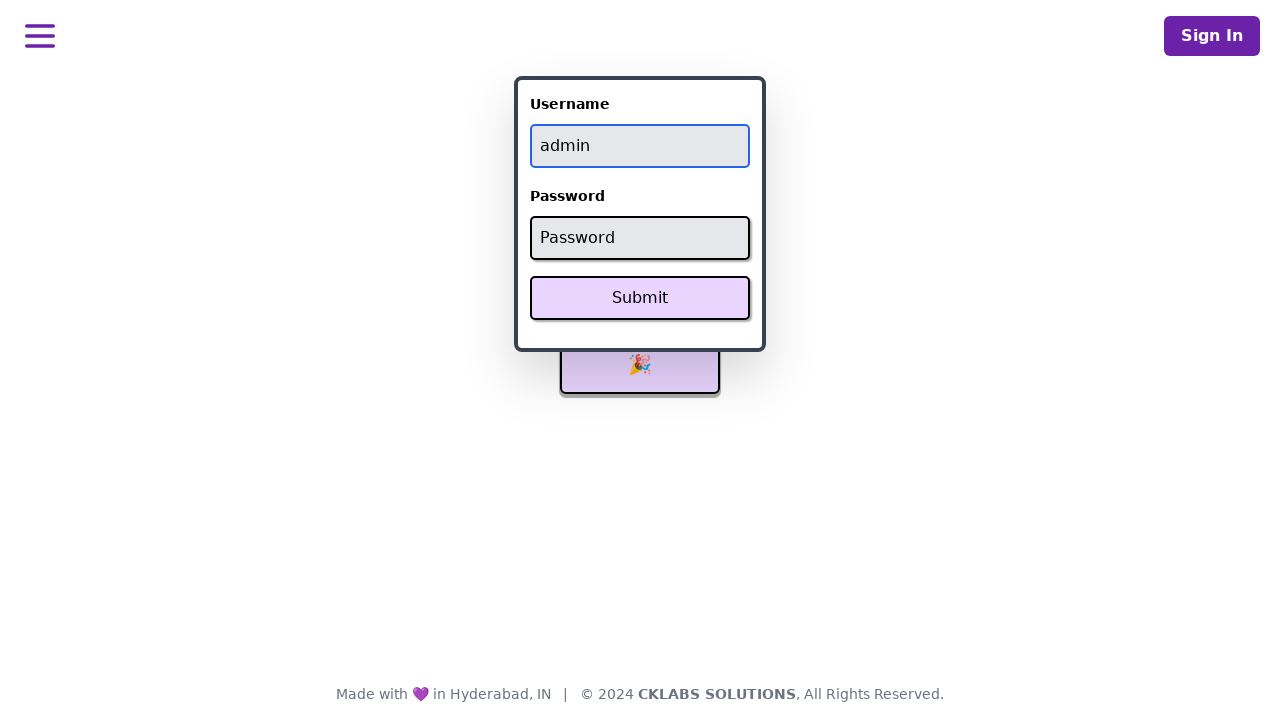

Filled password field with 'password' on #password
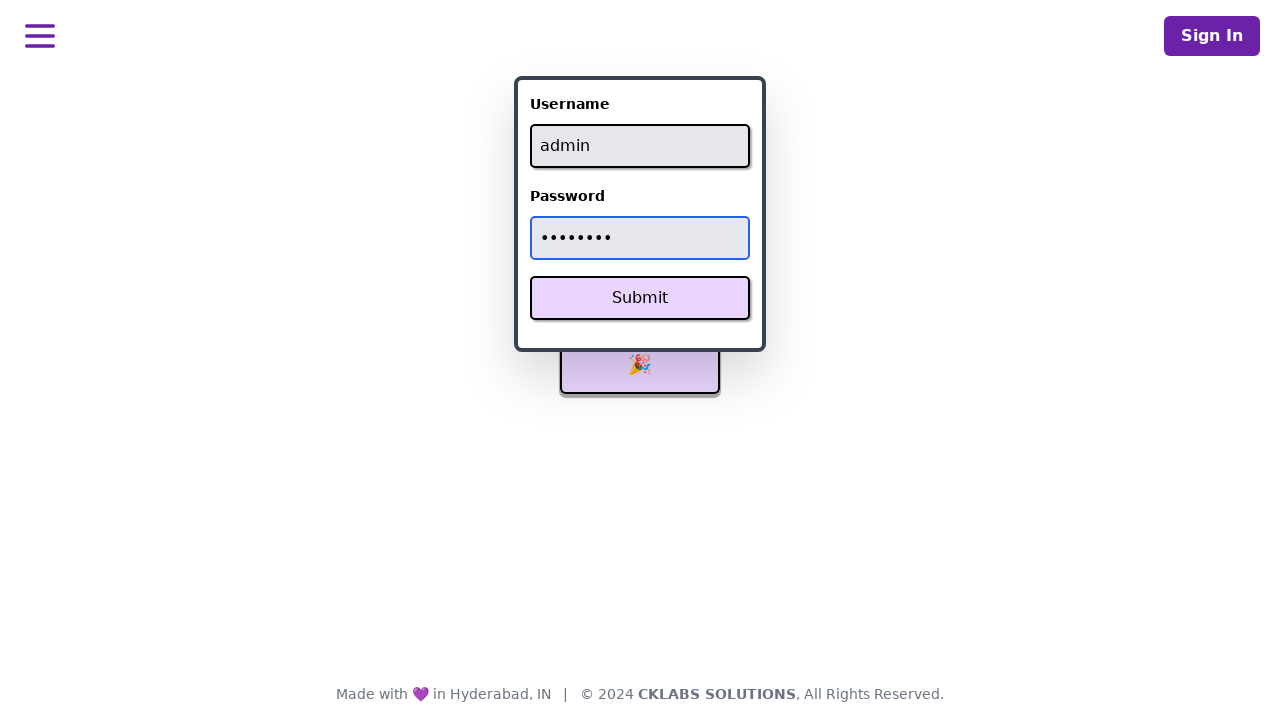

Clicked Submit button to submit form at (640, 298) on xpath=//button[text()='Submit']
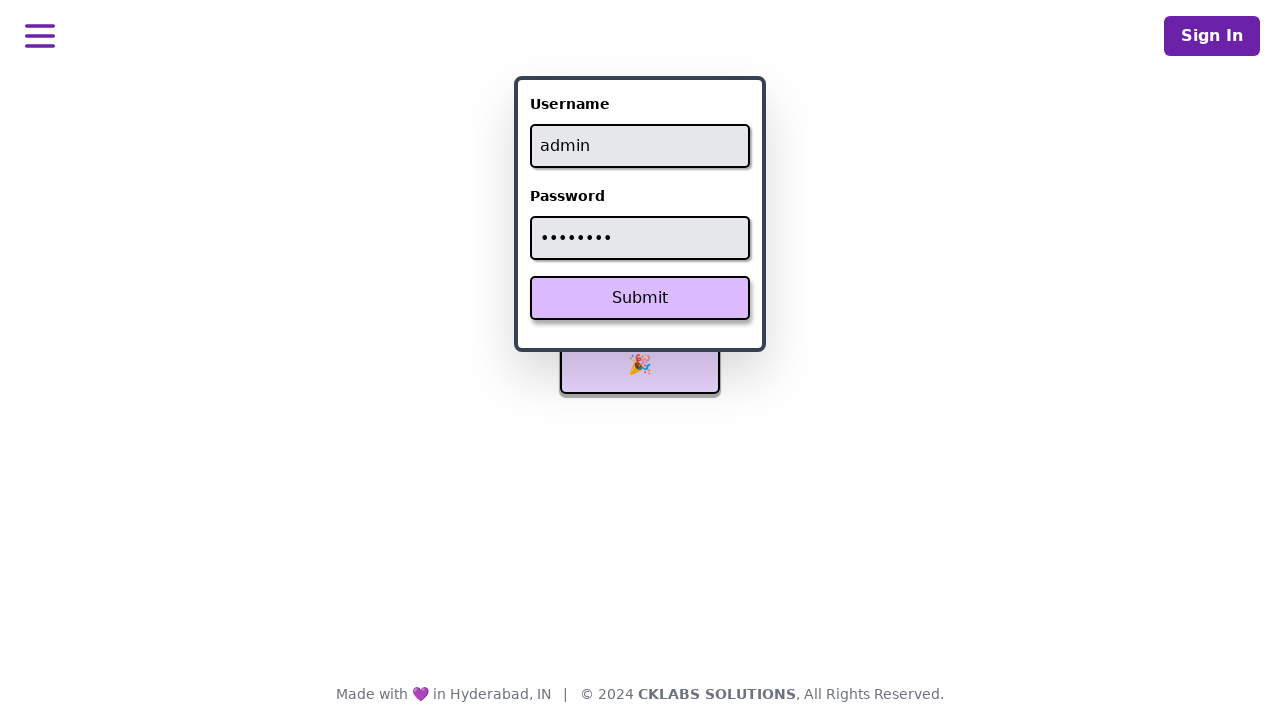

Success message appeared on page
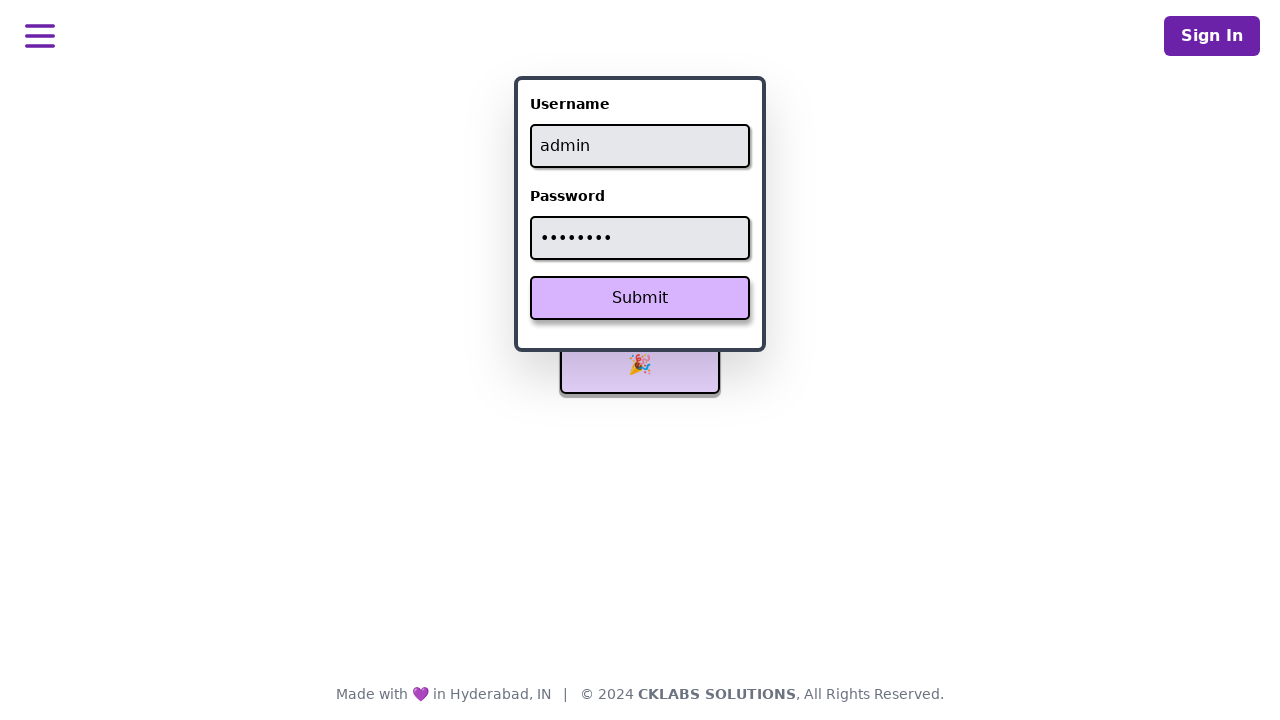

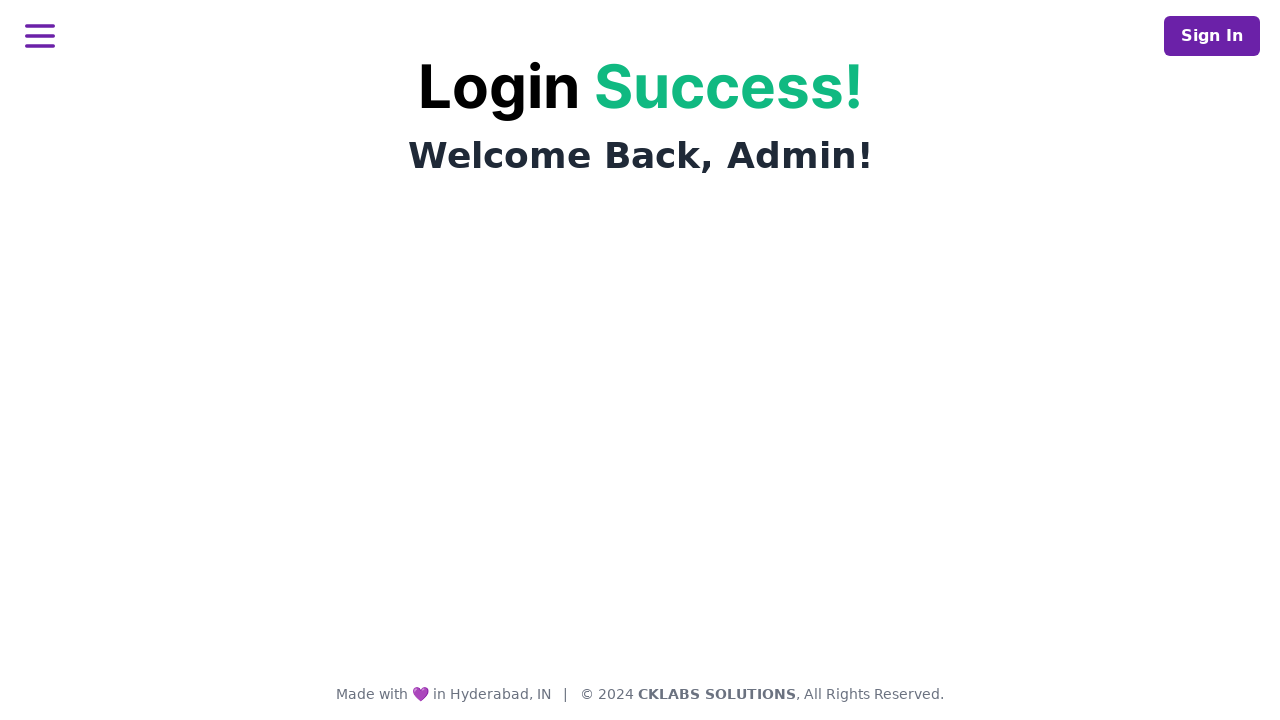